Navigates to YouTube homepage and maximizes the browser window to verify the page loads correctly.

Starting URL: https://www.youtube.com/

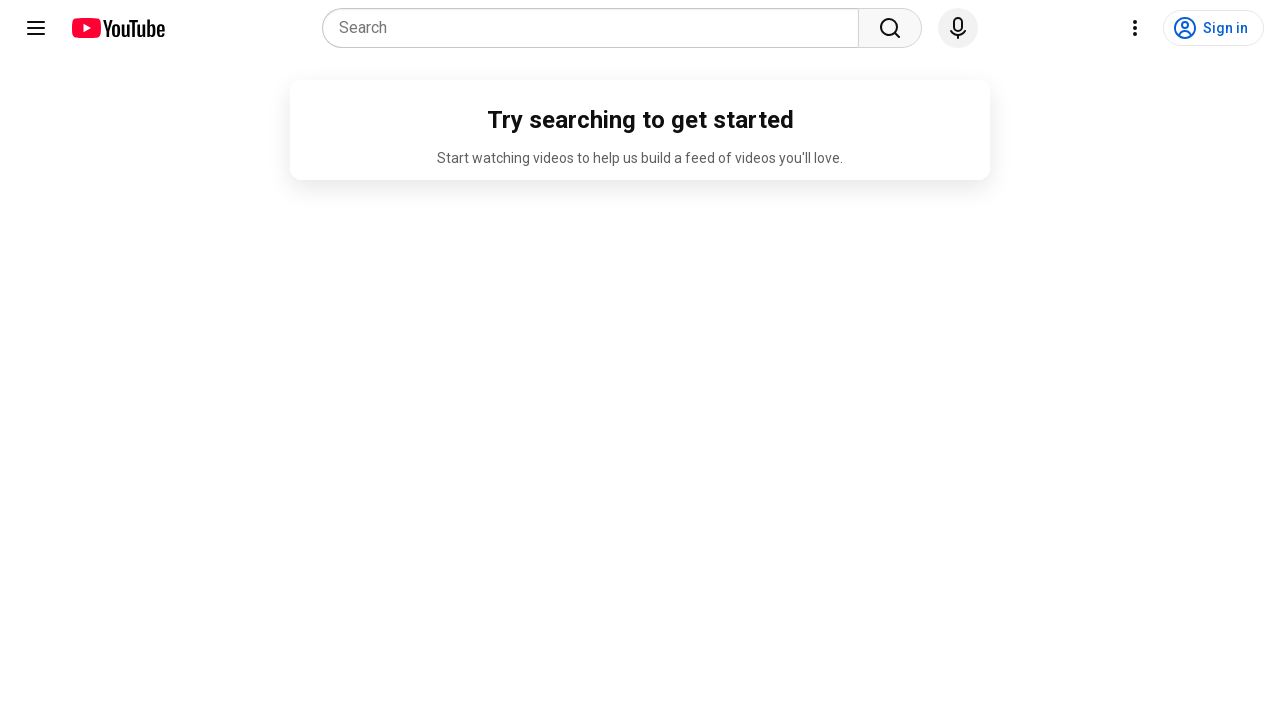

Set viewport size to 1920x1080
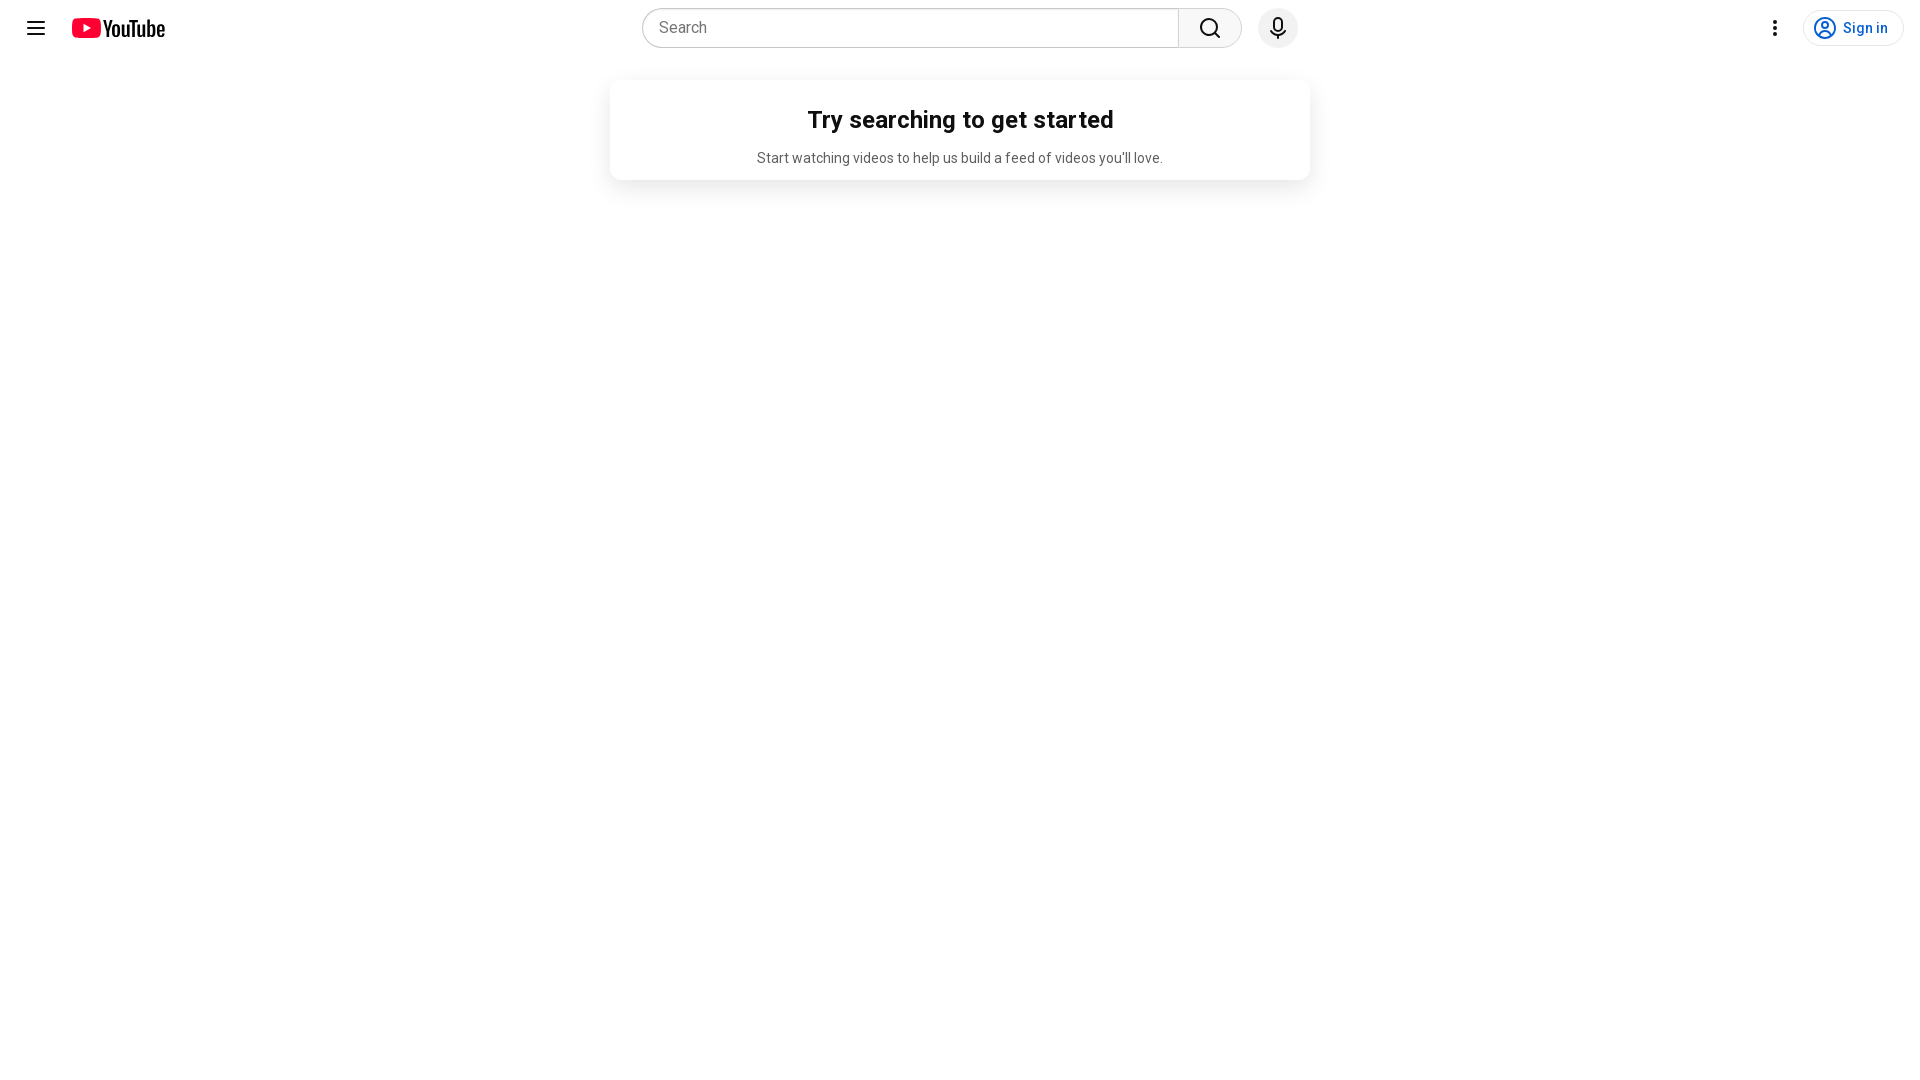

YouTube homepage loaded and DOM content ready
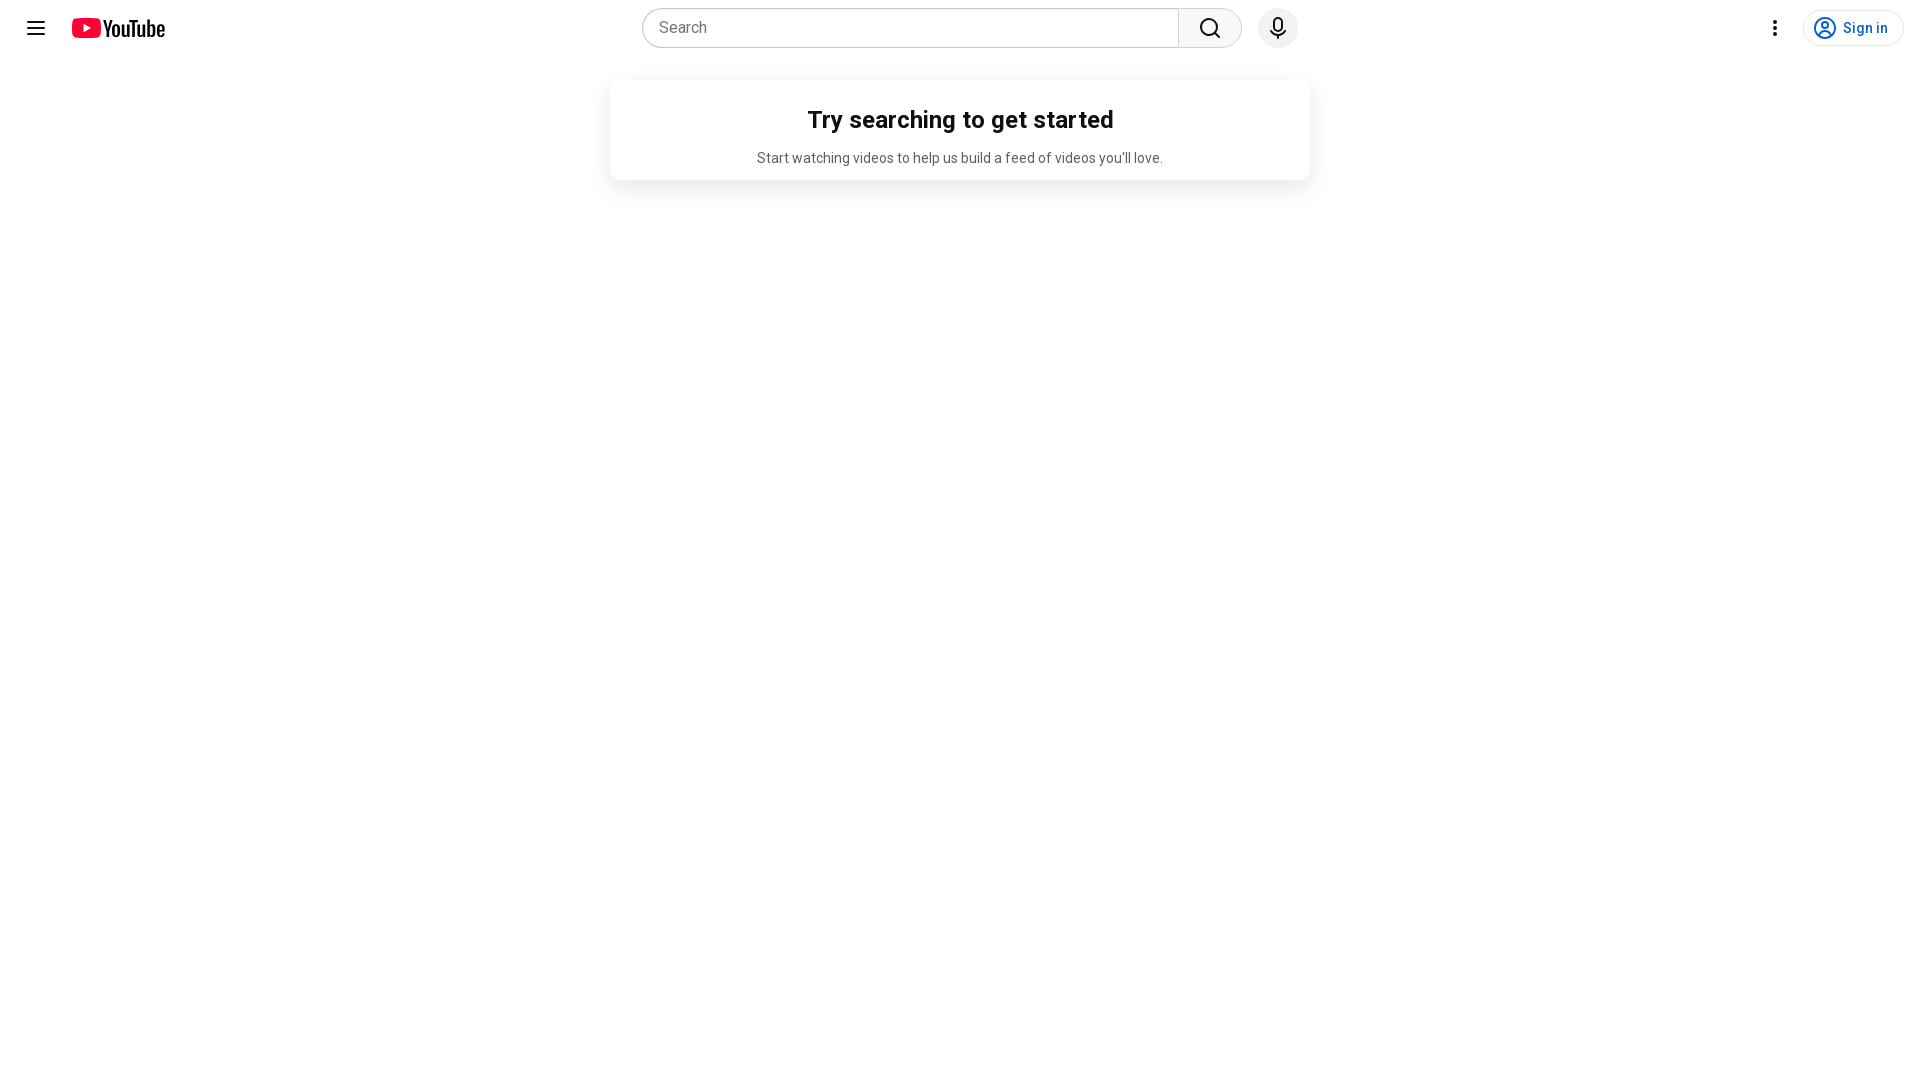

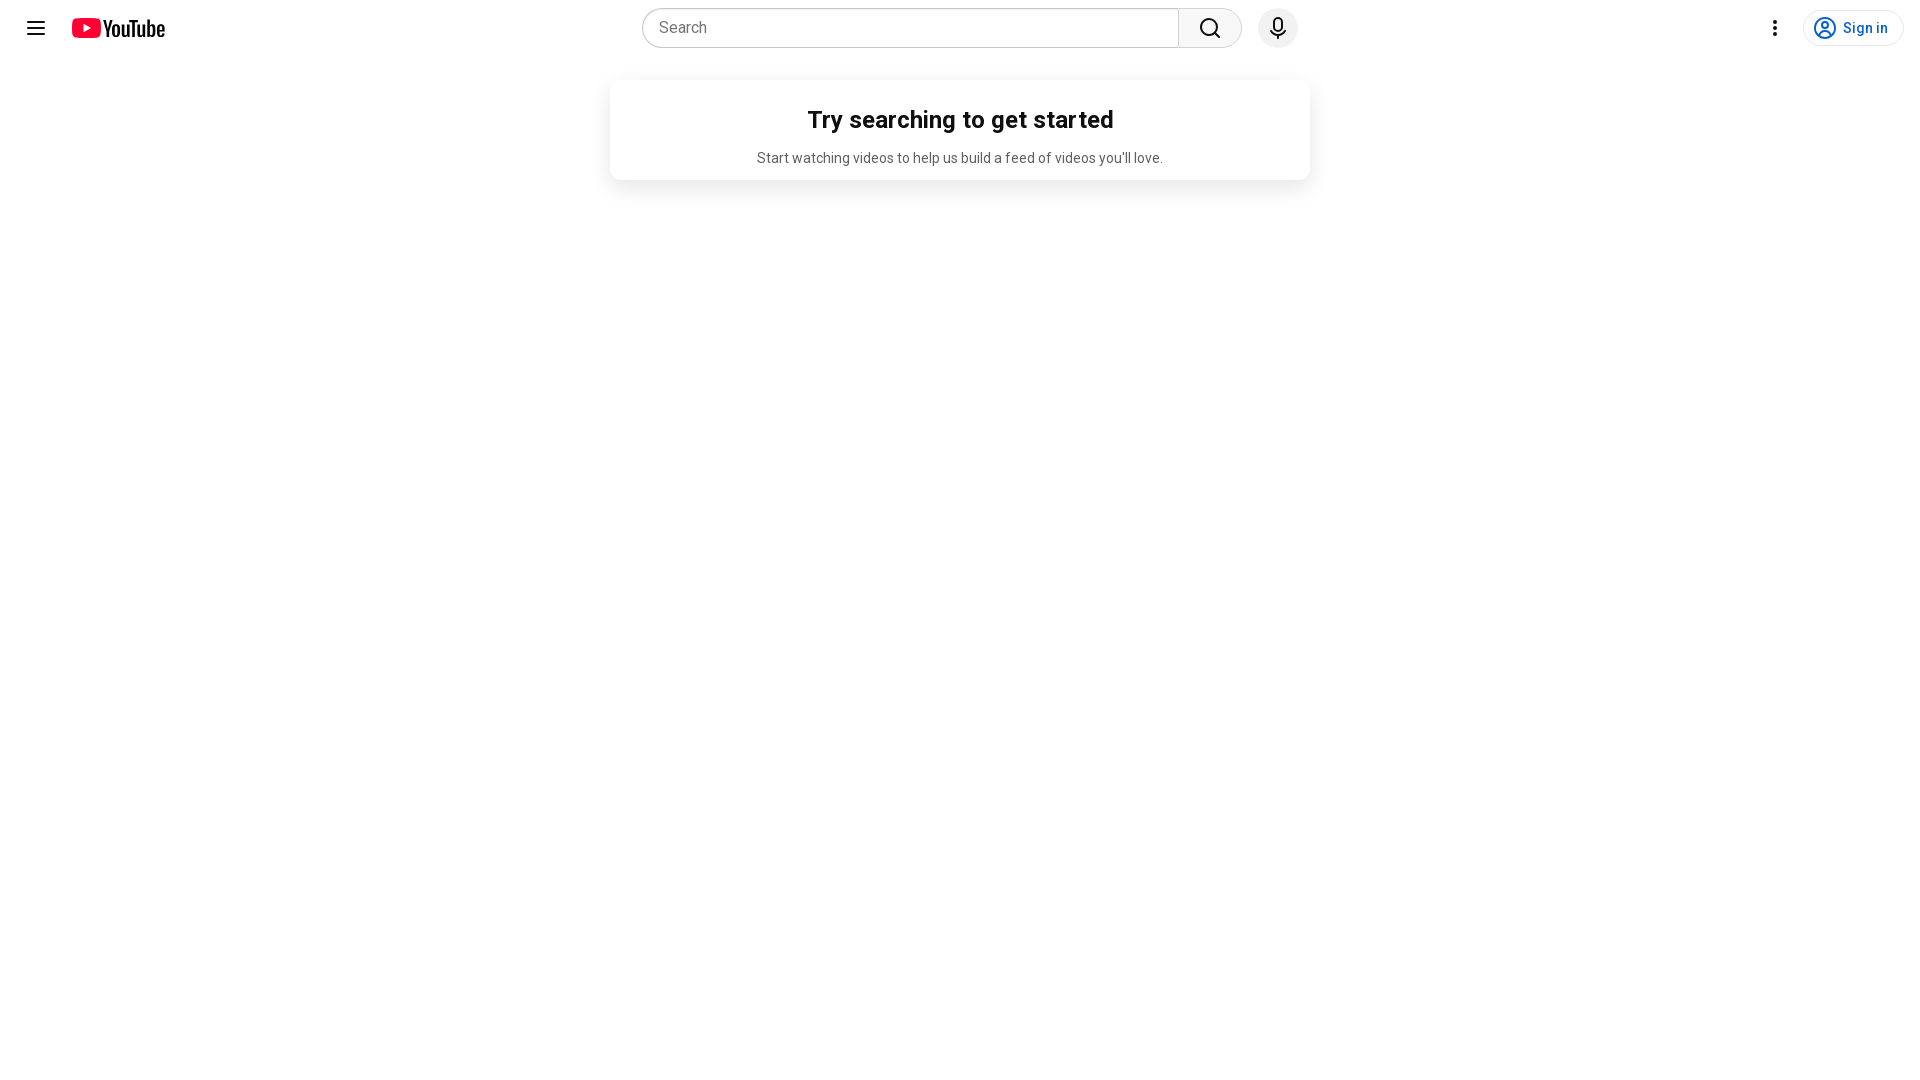